Tests right-click context menu functionality by performing a right-click on an element, selecting 'Copy' from the context menu, and handling the resulting alert

Starting URL: https://swisnl.github.io/jQuery-contextMenu/demo.html

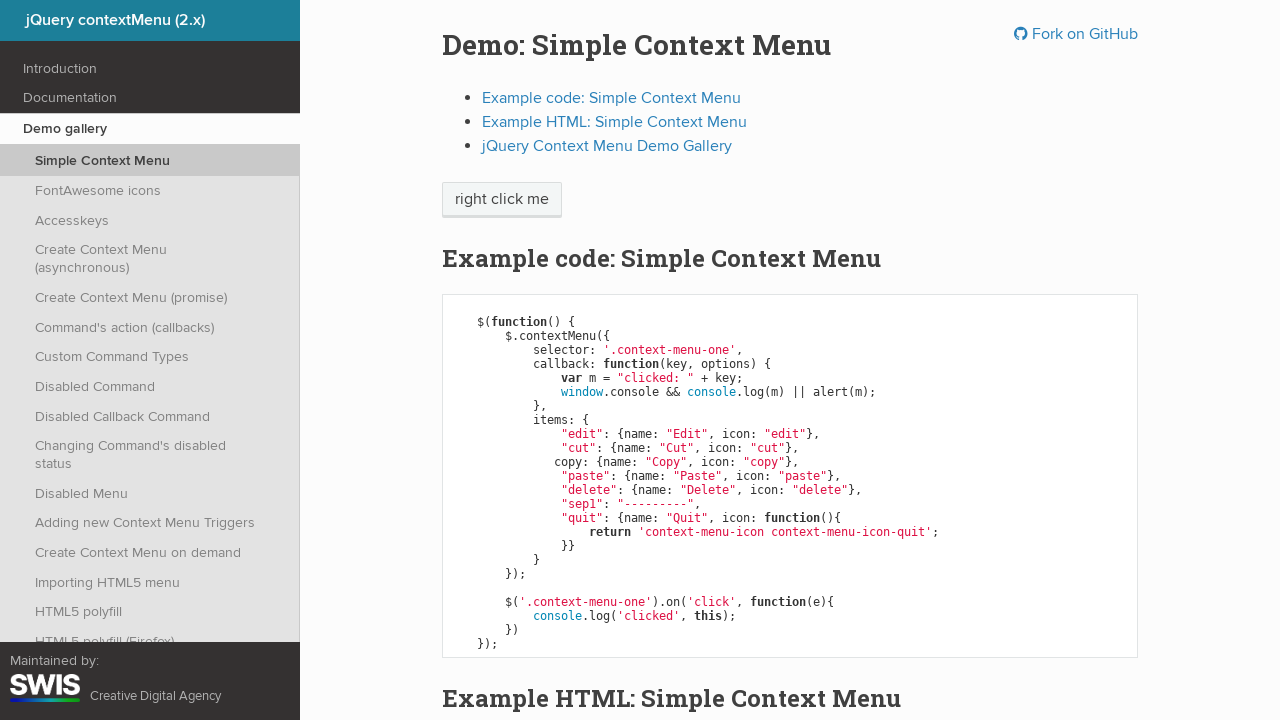

Located the 'right click me' element
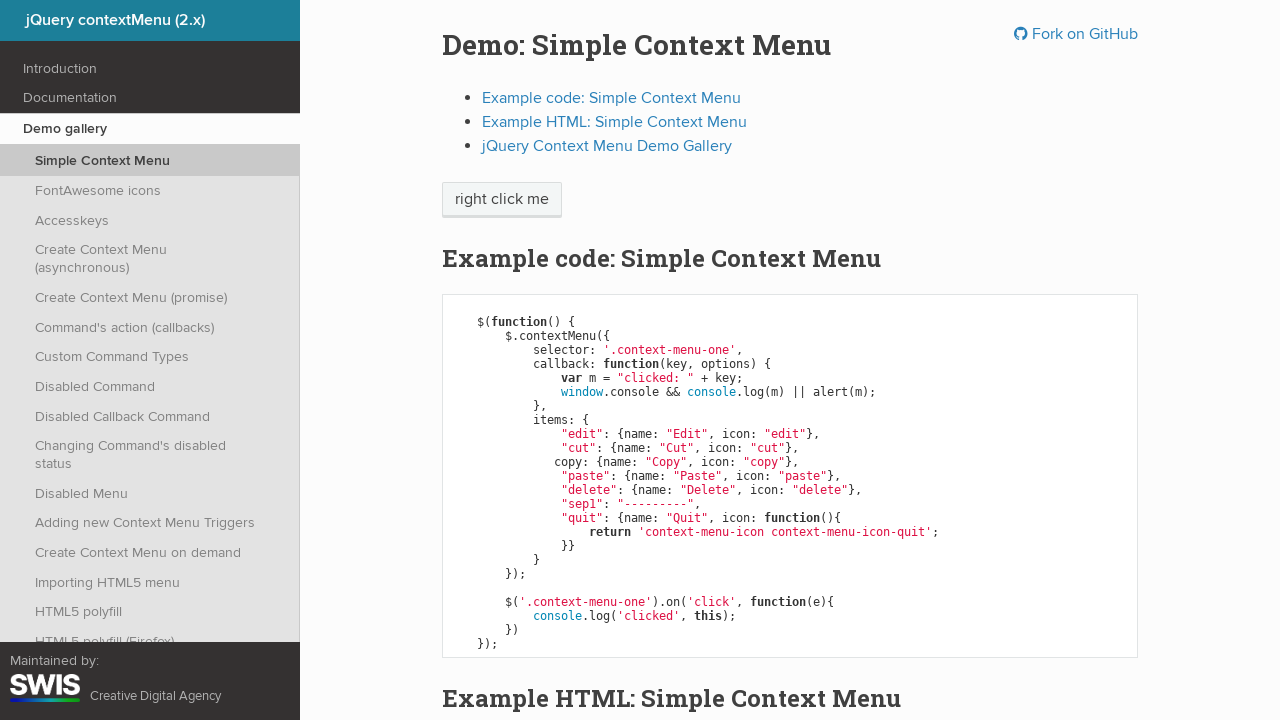

Performed right-click on the element at (502, 200) on xpath=//span[contains(text(),'right click me')]
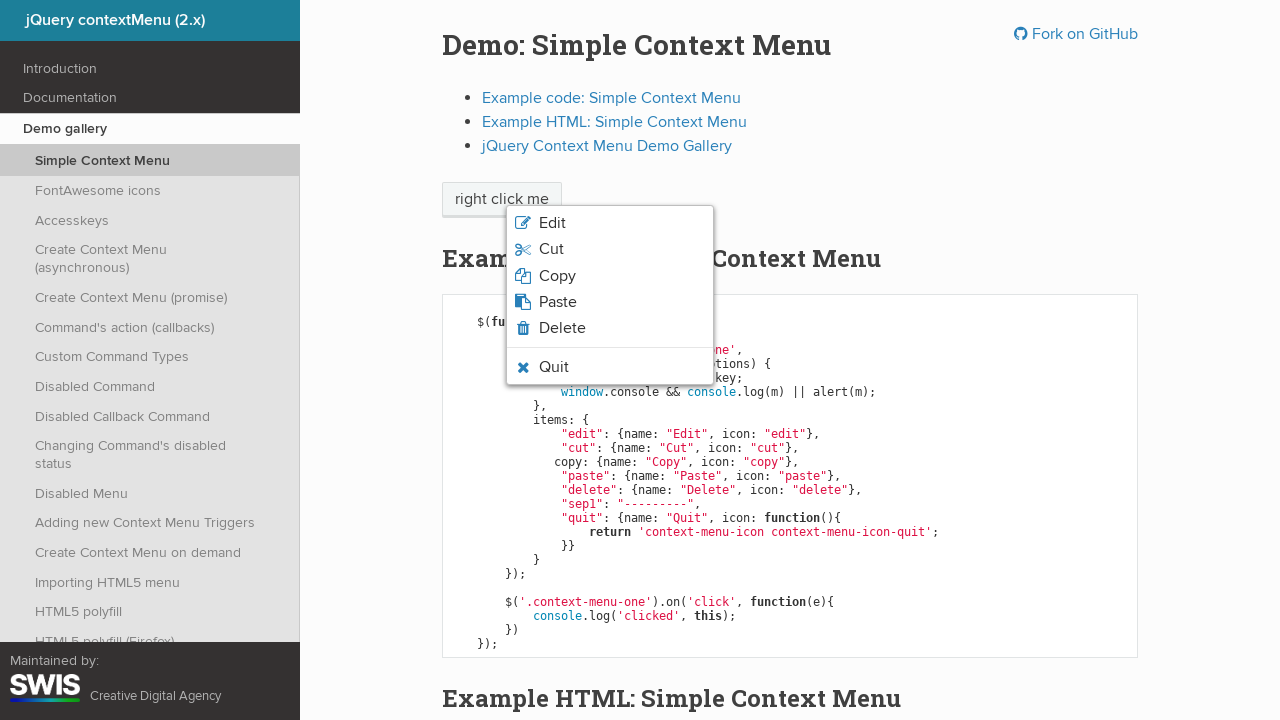

Clicked 'Copy' option from context menu at (557, 276) on xpath=//ul[@class='context-menu-list context-menu-root']//li//span[text()='Copy'
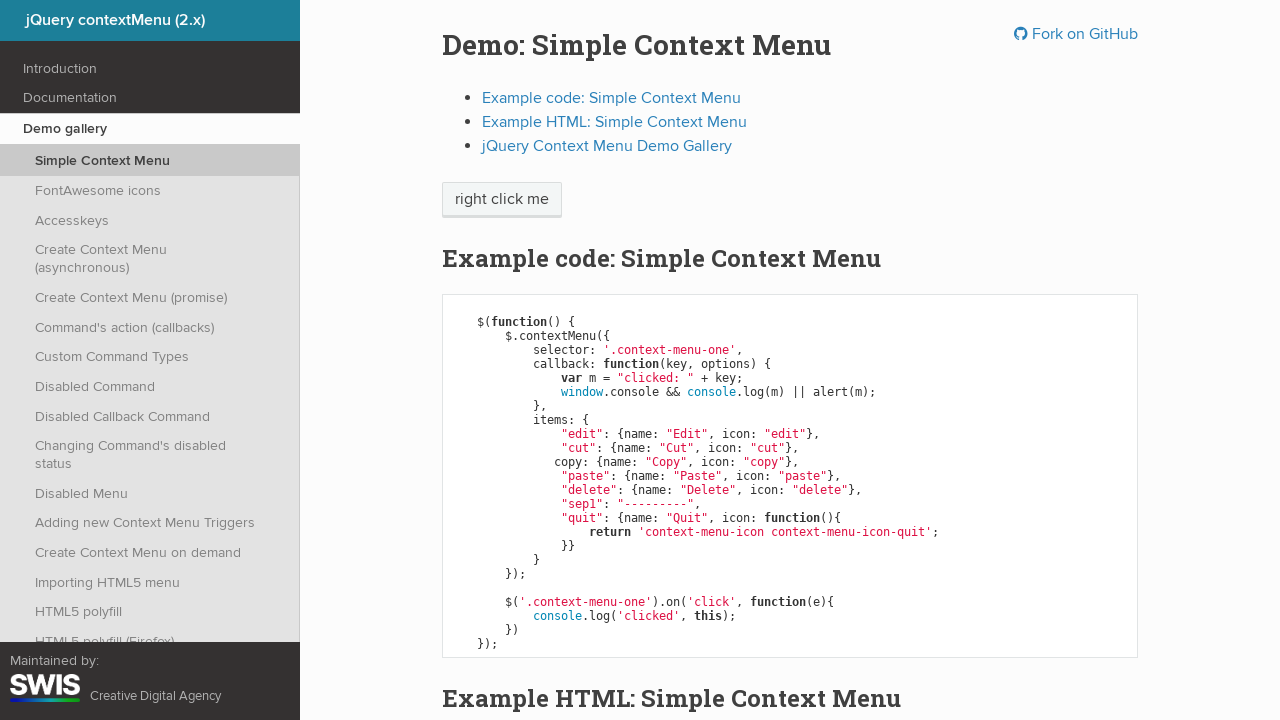

Set up alert dialog handler to accept dialogs
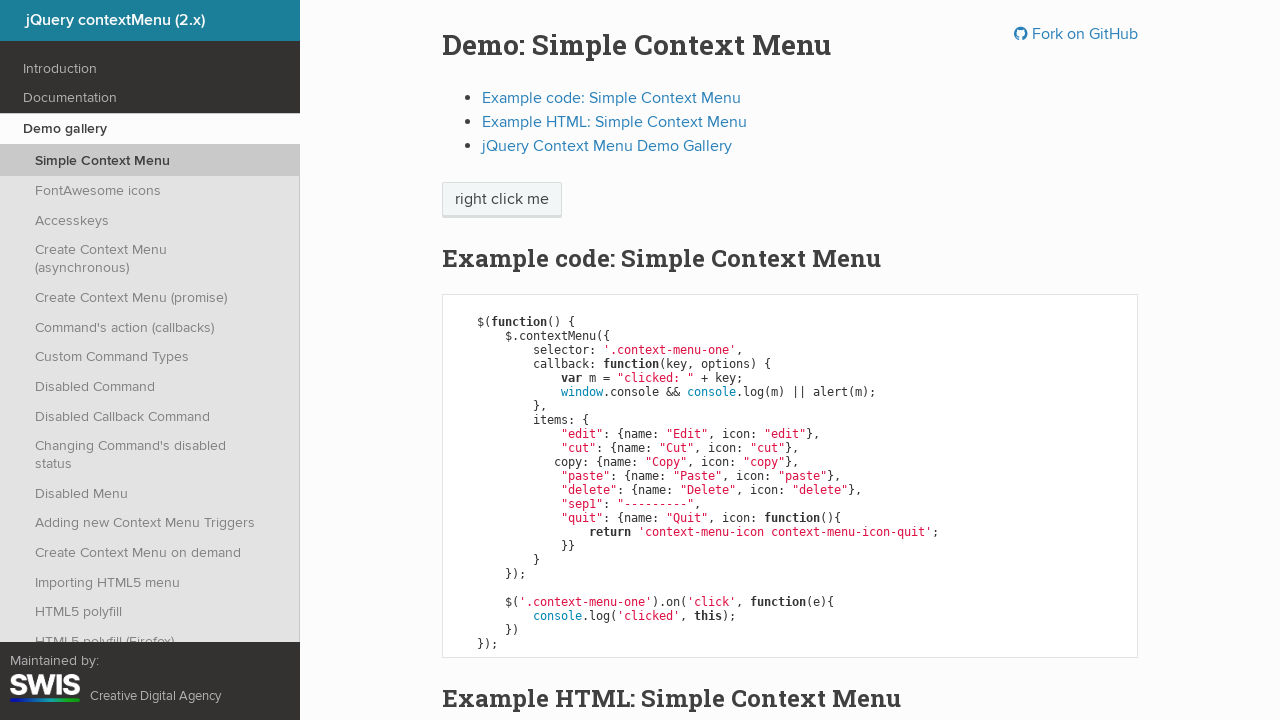

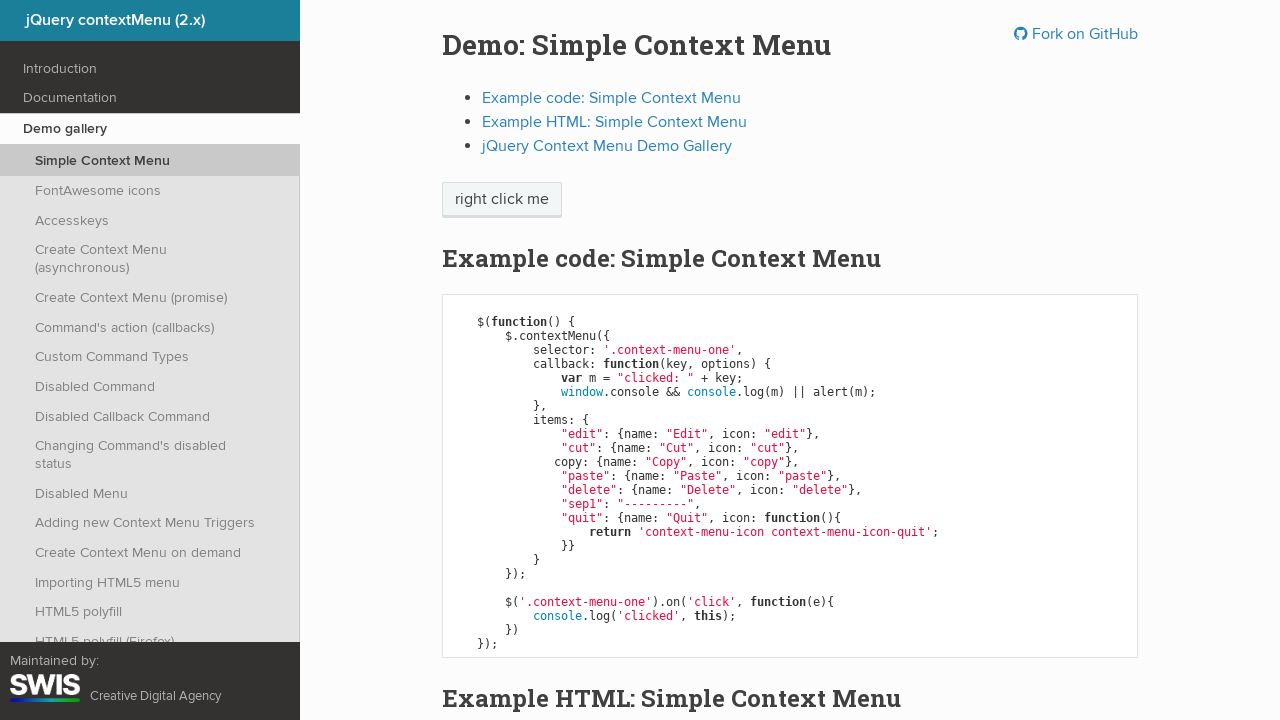